Tests form submission by clicking the submit button and verifying navigation to the submitted page

Starting URL: https://bonigarcia.dev/selenium-webdriver-java/web-form.html

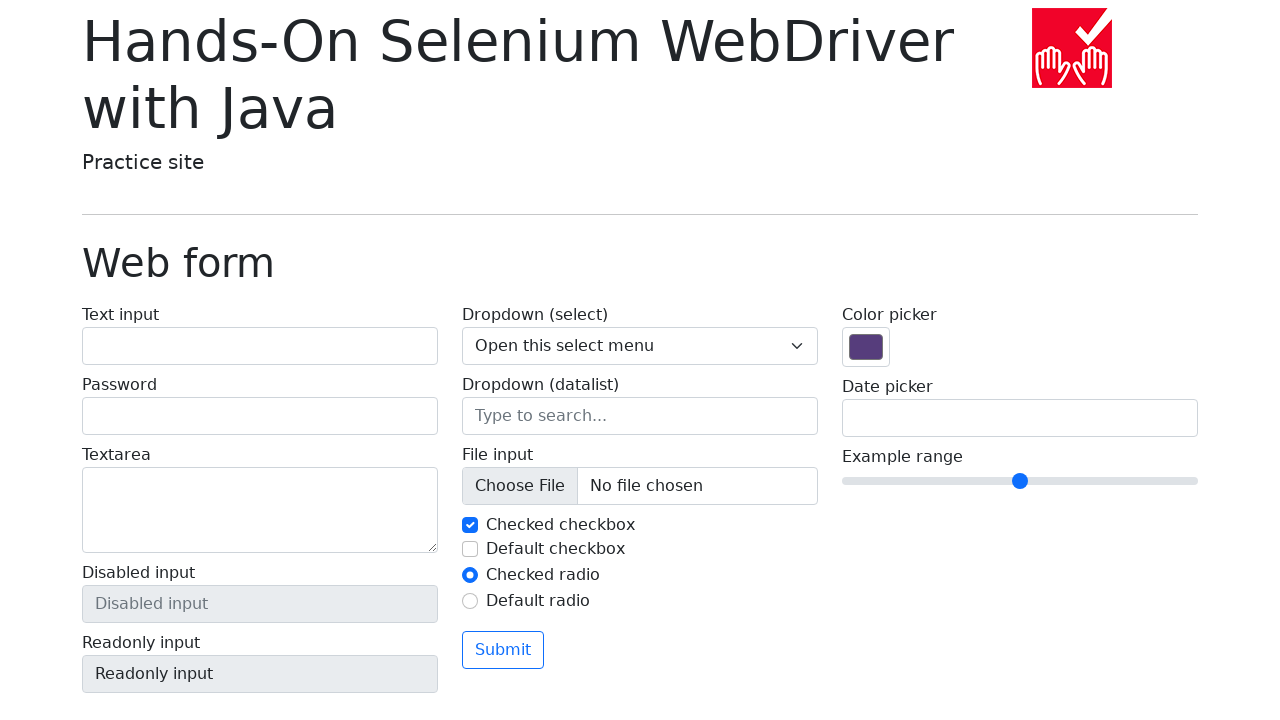

Clicked the submit button at (503, 650) on button[type='submit']
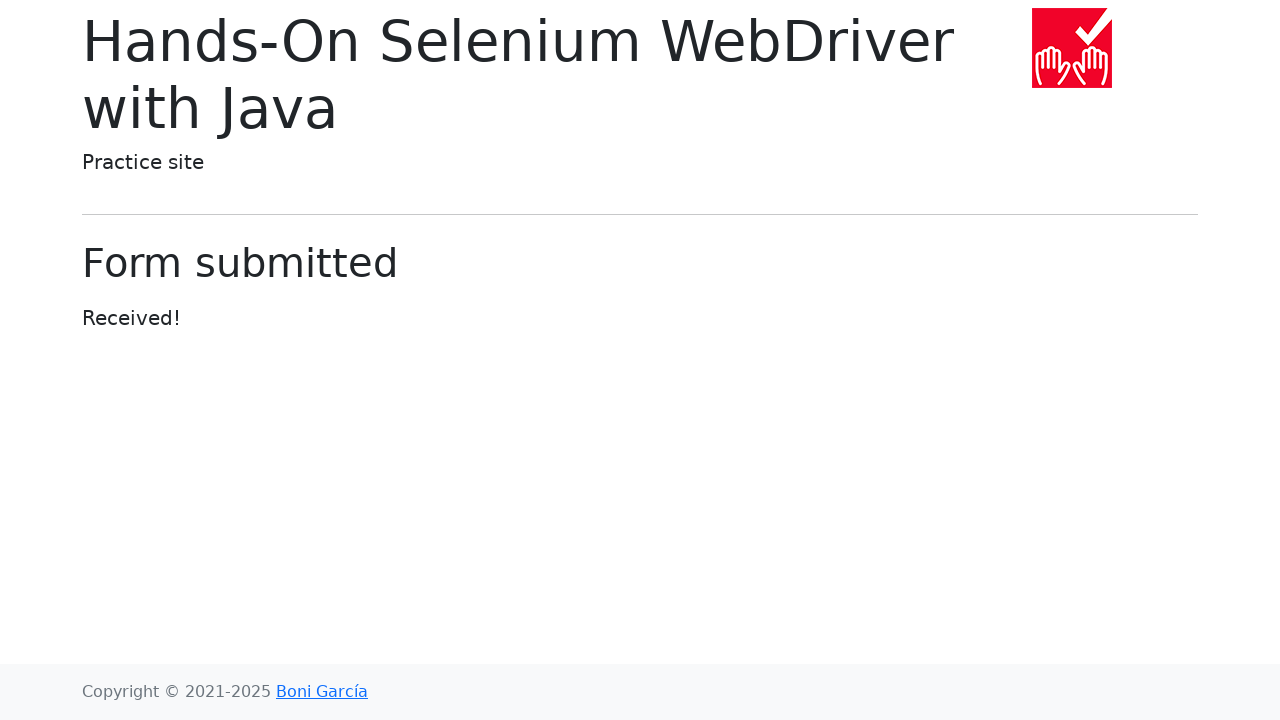

Navigated to the submitted form page
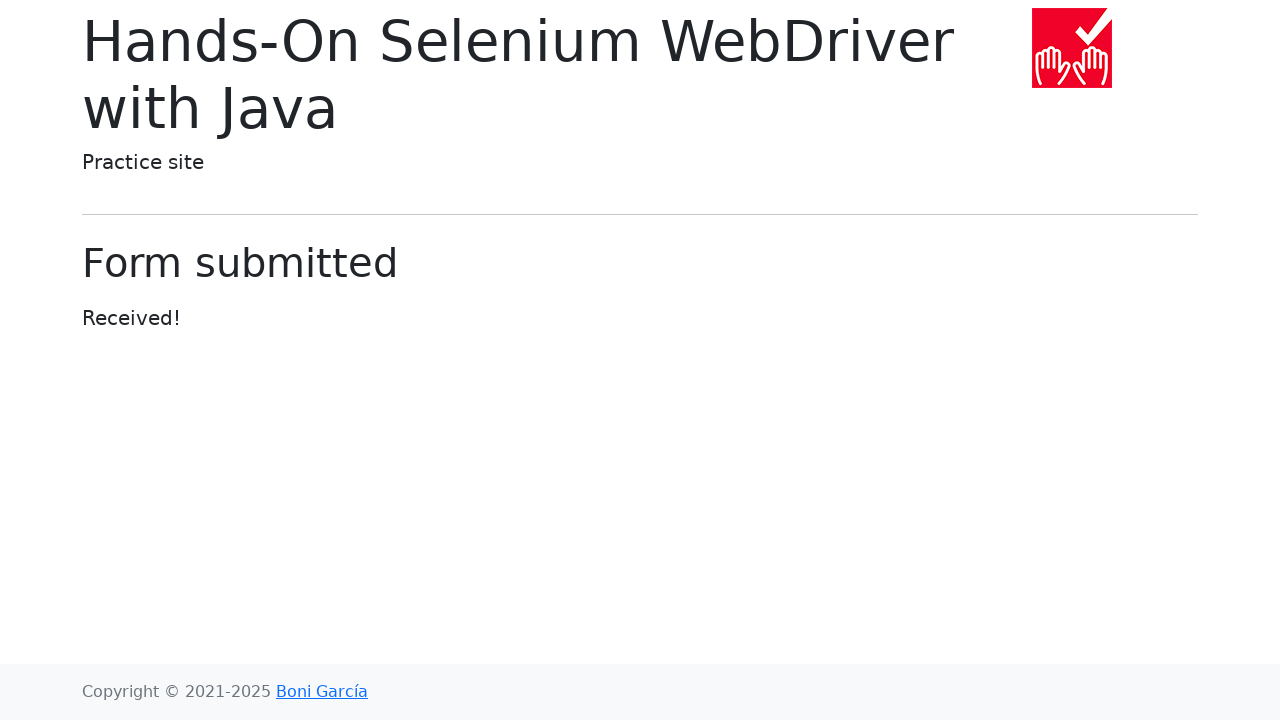

Located the success message element
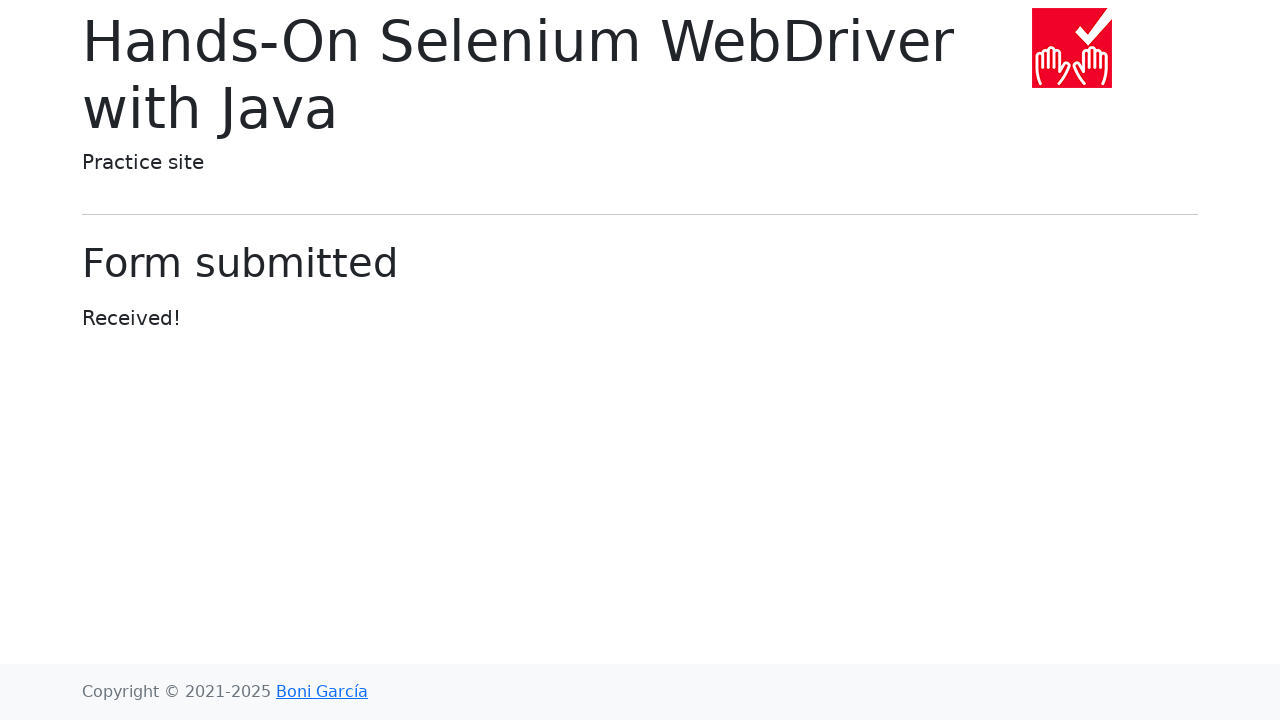

Success message element became visible
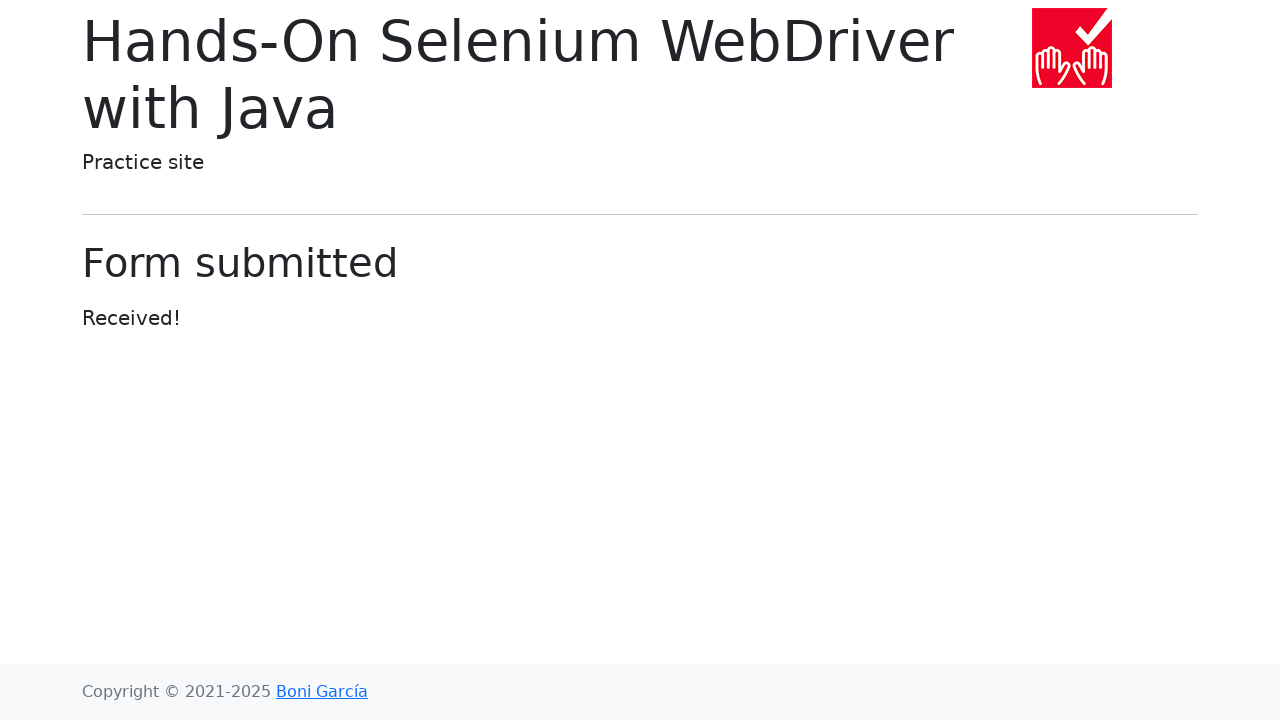

Verified success message displays 'Form submitted'
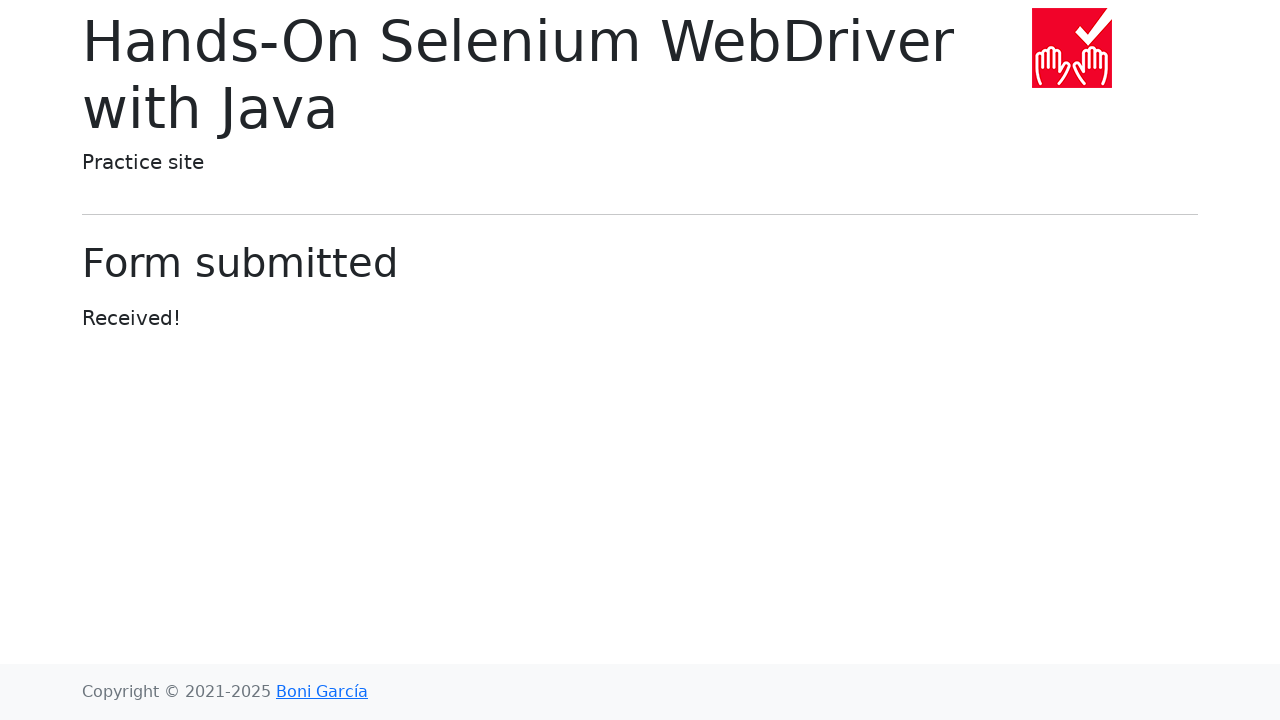

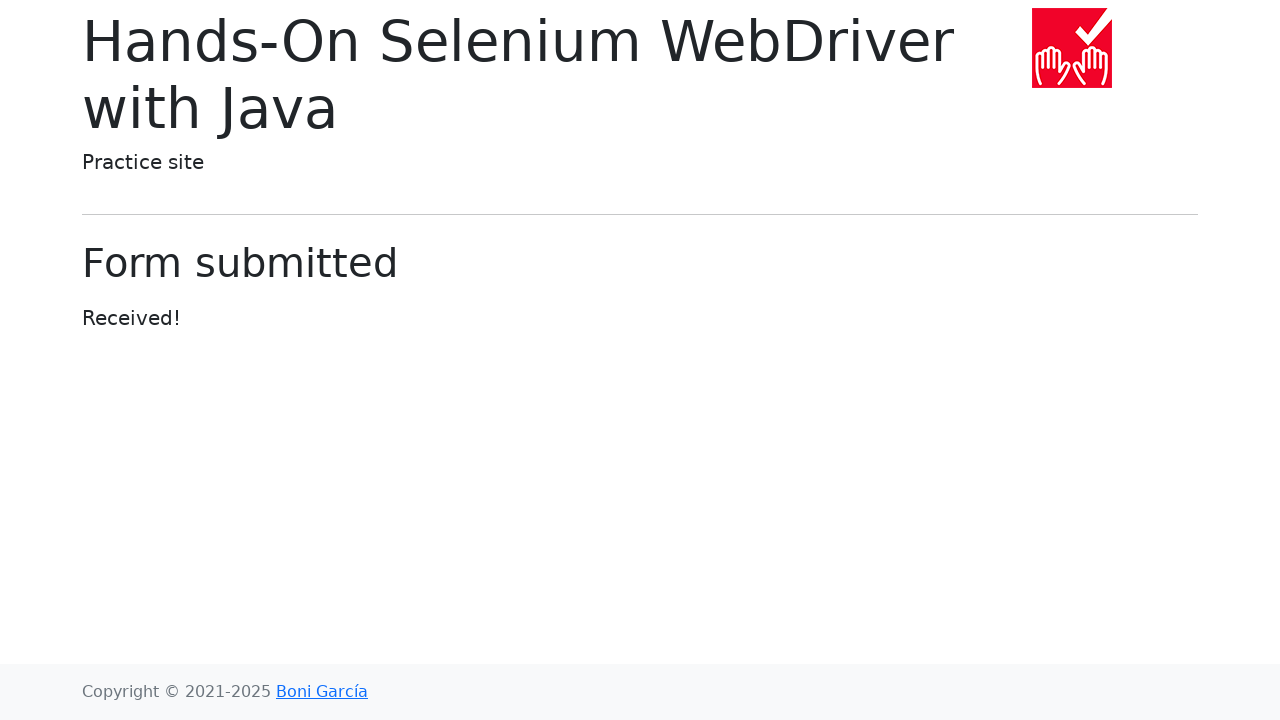